Tests negative case of drag and drop by dragging an element to an offset position outside the drop zone and verifying the drop zone text remains unchanged

Starting URL: https://jqueryui.com/droppable/

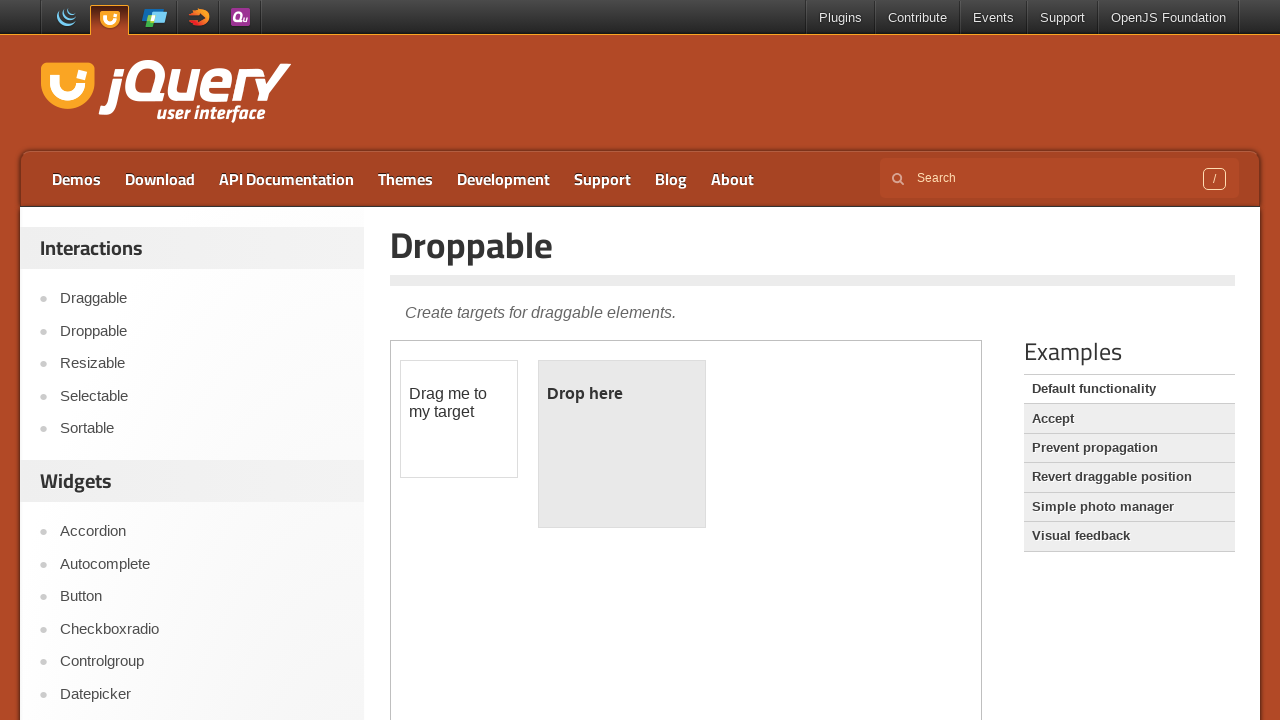

Located iframe containing drag and drop demo
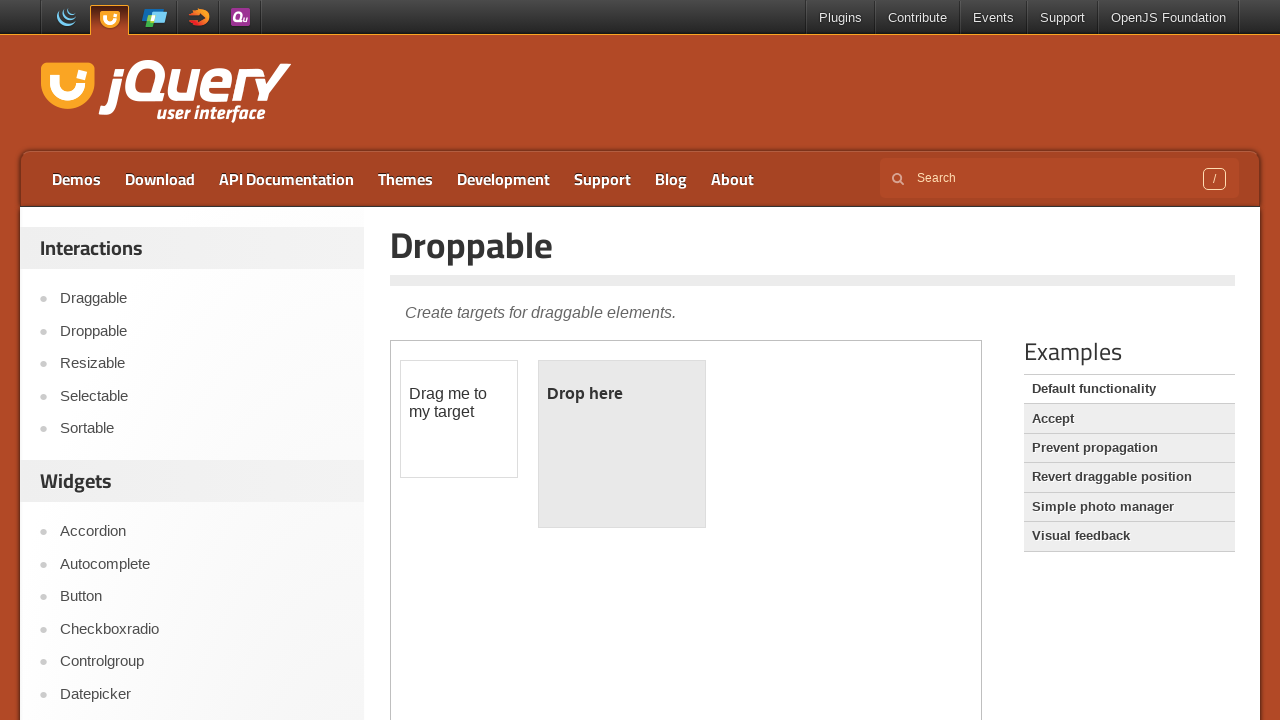

Located draggable element
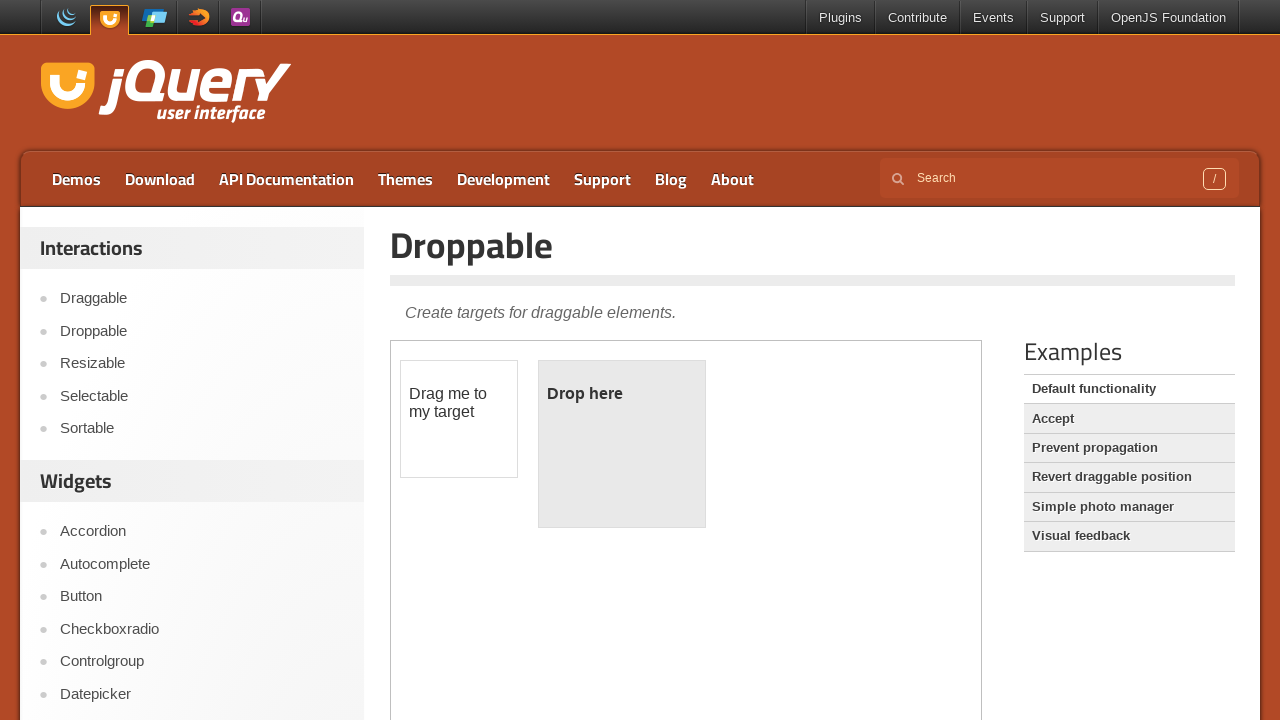

Retrieved bounding box of draggable element
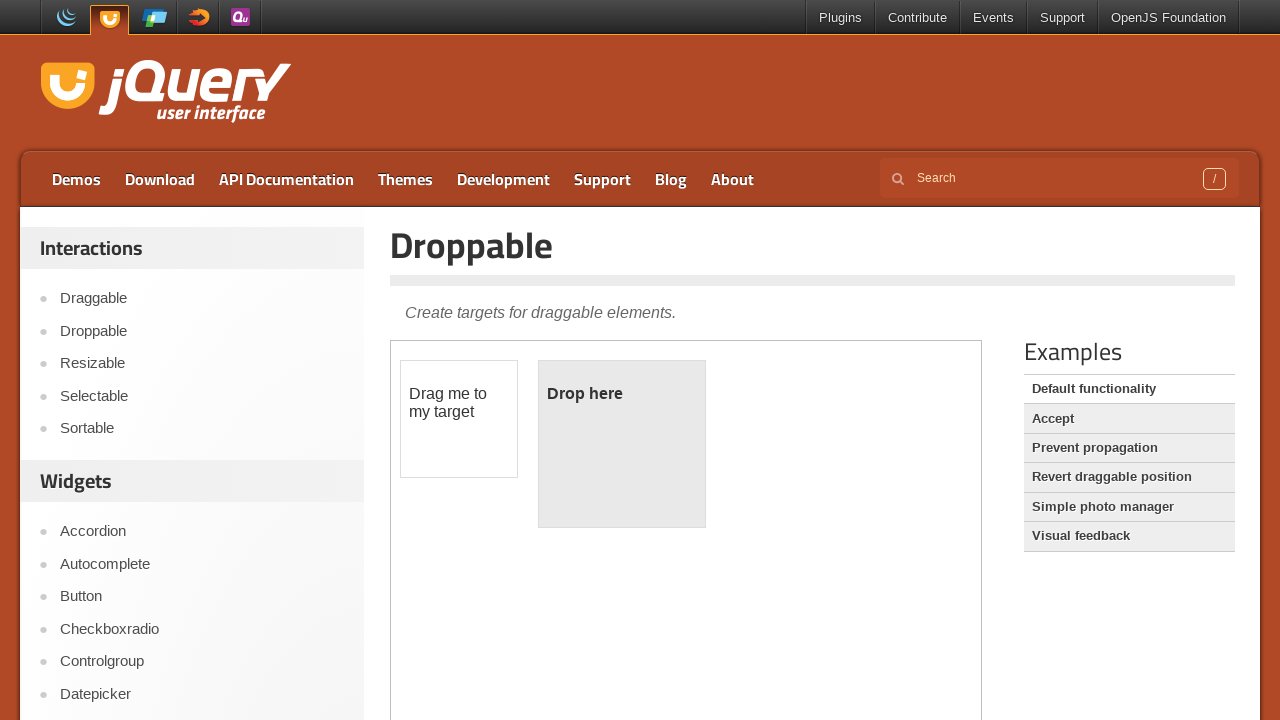

Hovered over draggable element at (459, 419) on iframe >> nth=0 >> internal:control=enter-frame >> xpath=//div[contains(@class,'
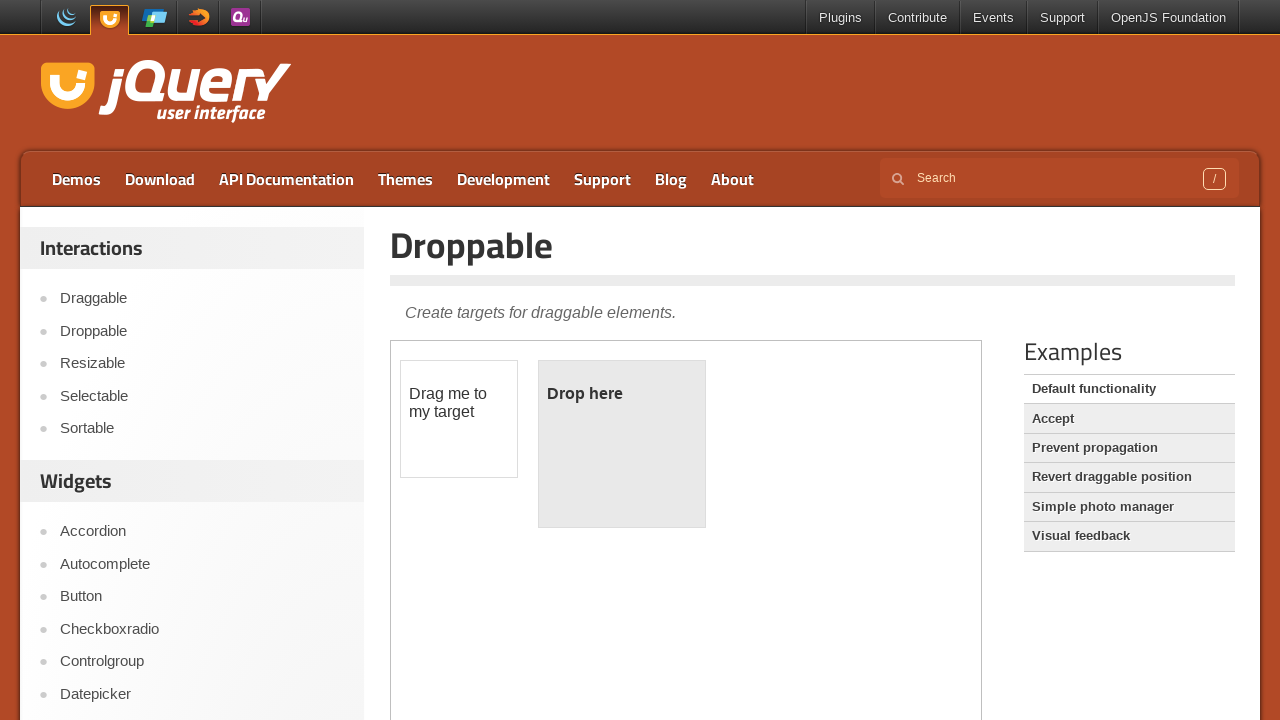

Pressed mouse button down on draggable element at (459, 419)
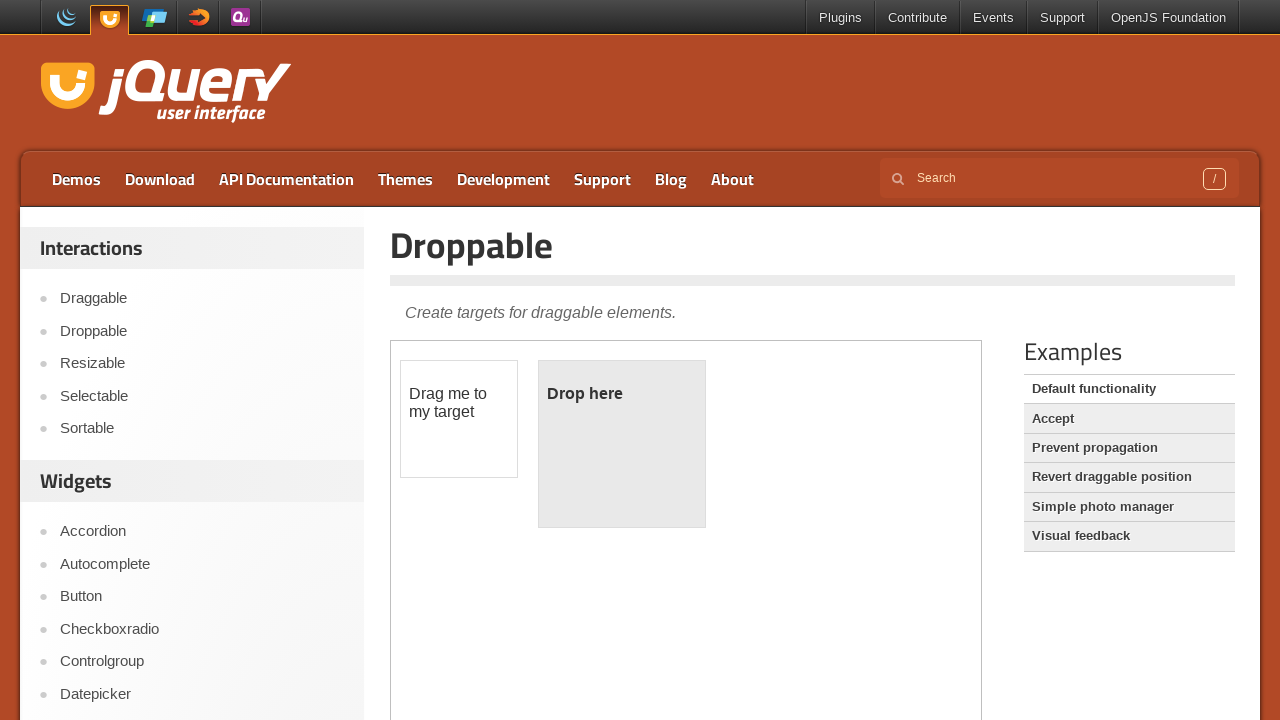

Moved mouse to offset position outside drop zone (x+342, y+140) at (742, 500)
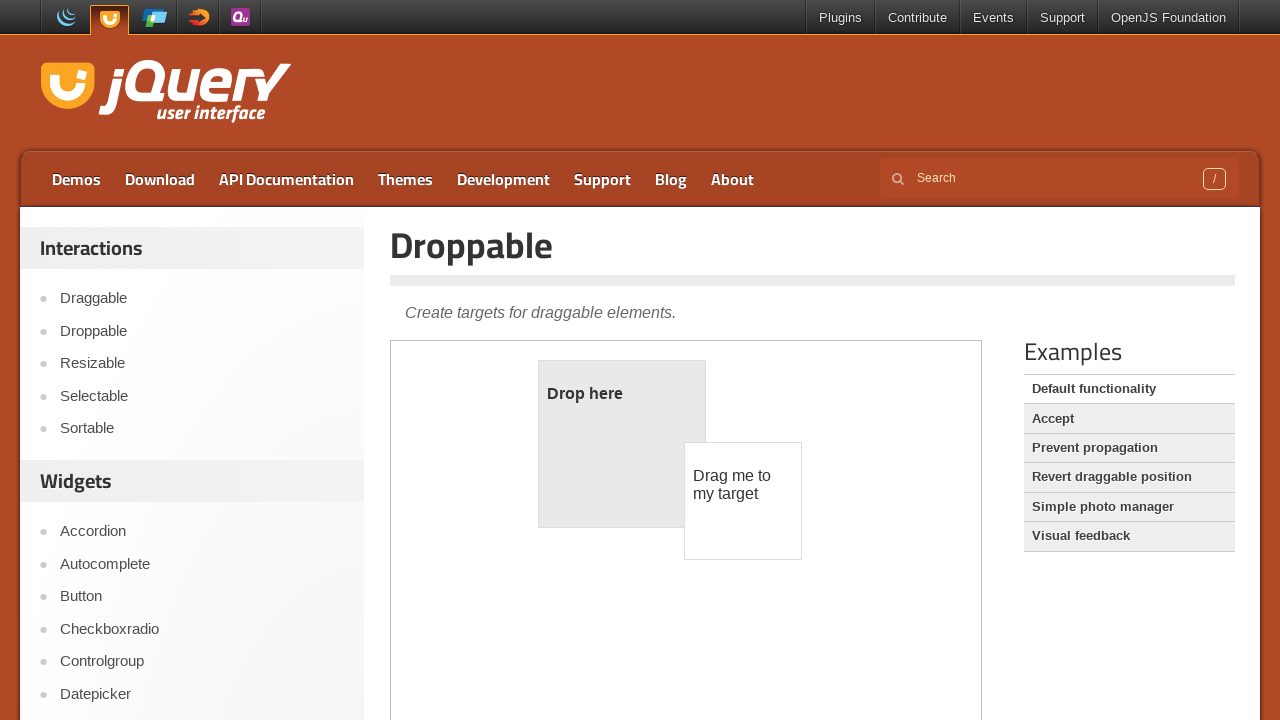

Released mouse button to complete drag operation at (742, 500)
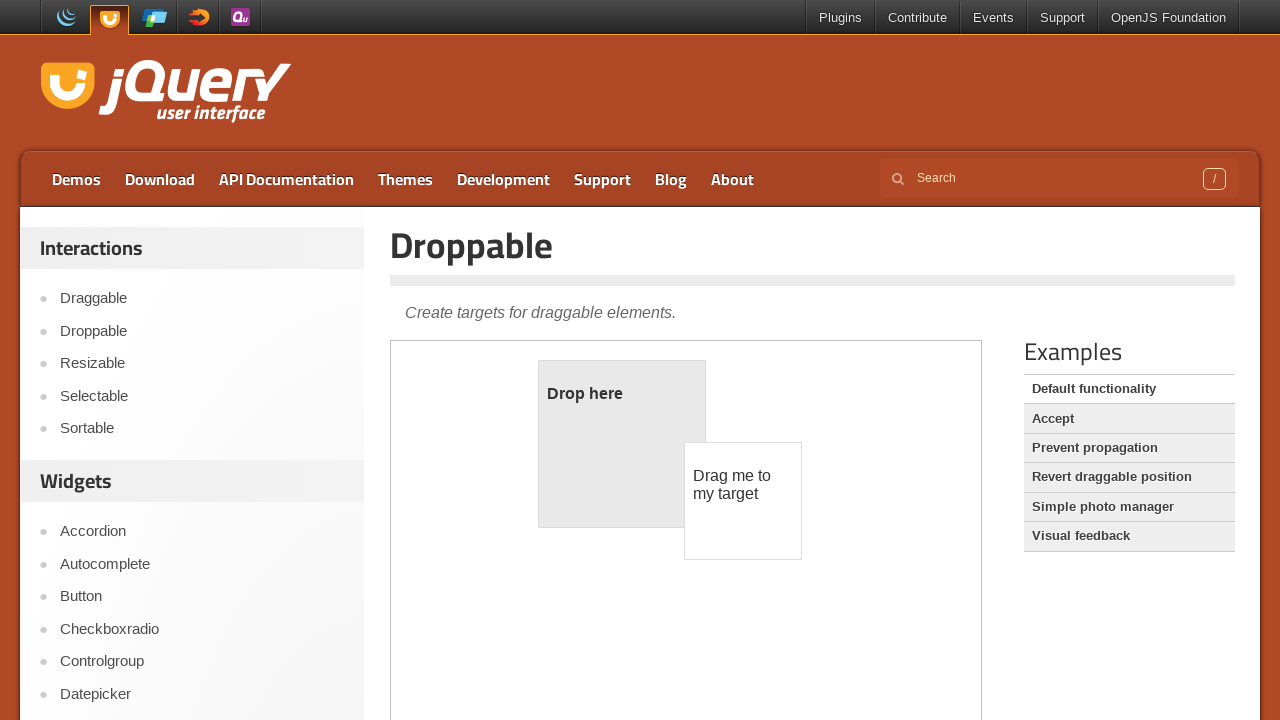

Retrieved drop zone text content
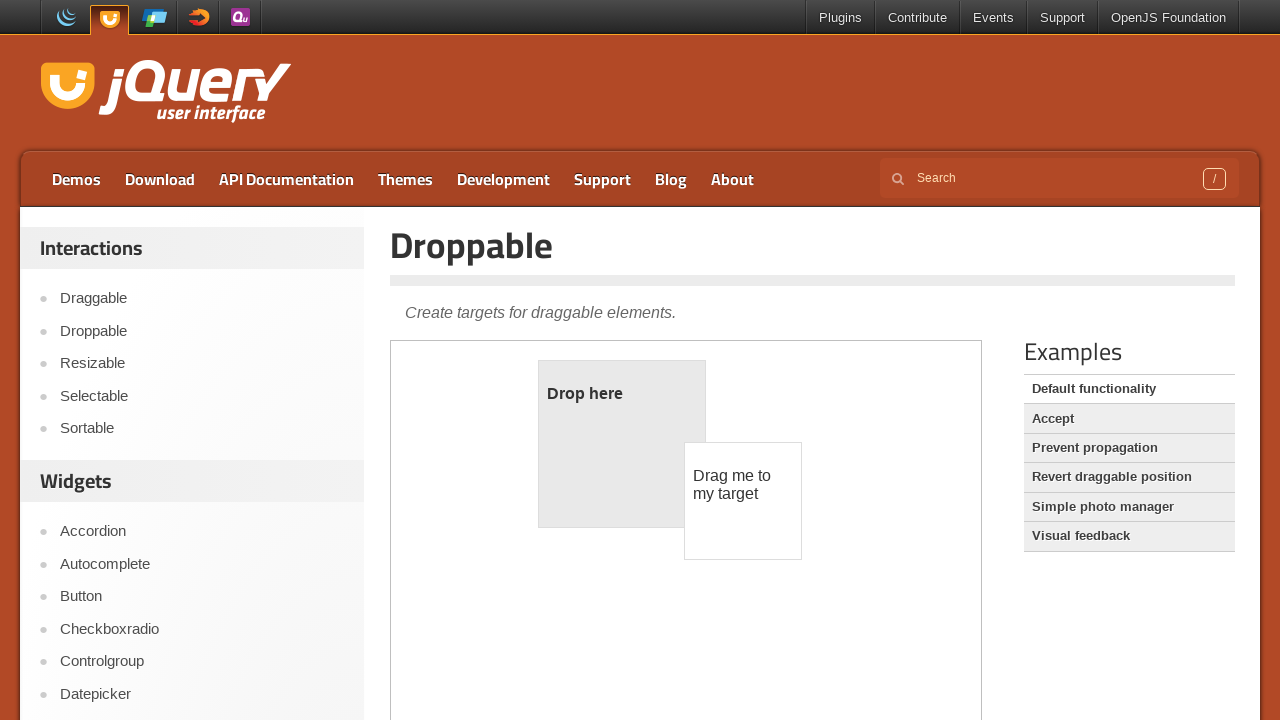

Verified drop zone text remains unchanged as 'Drop here'
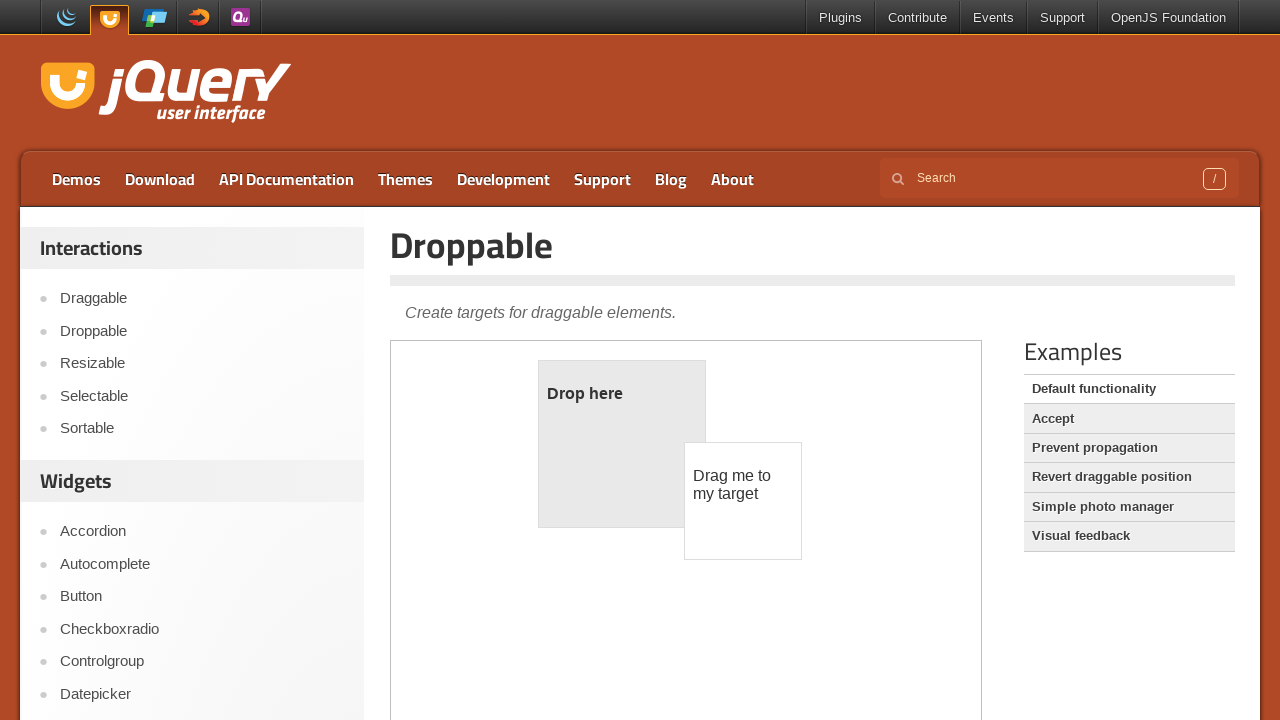

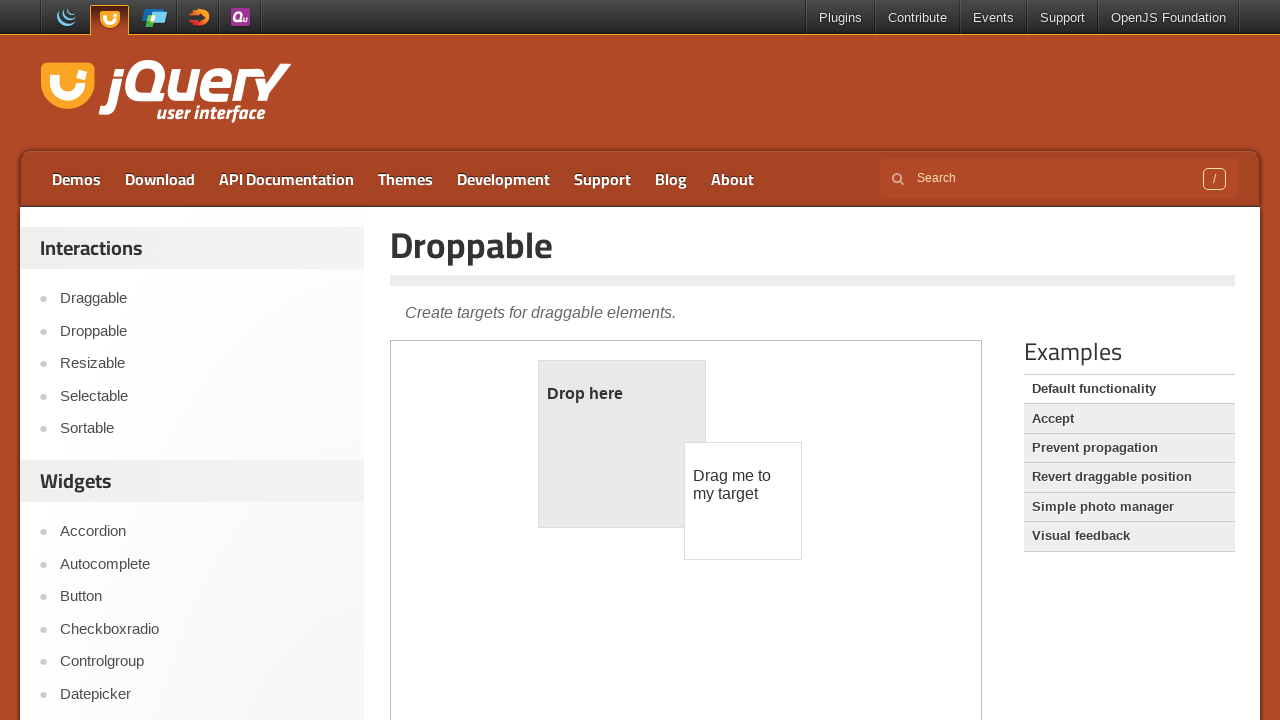